Tests that clicking "Experience" link in footer navigates to the experience section

Starting URL: https://natashabag.github.io/

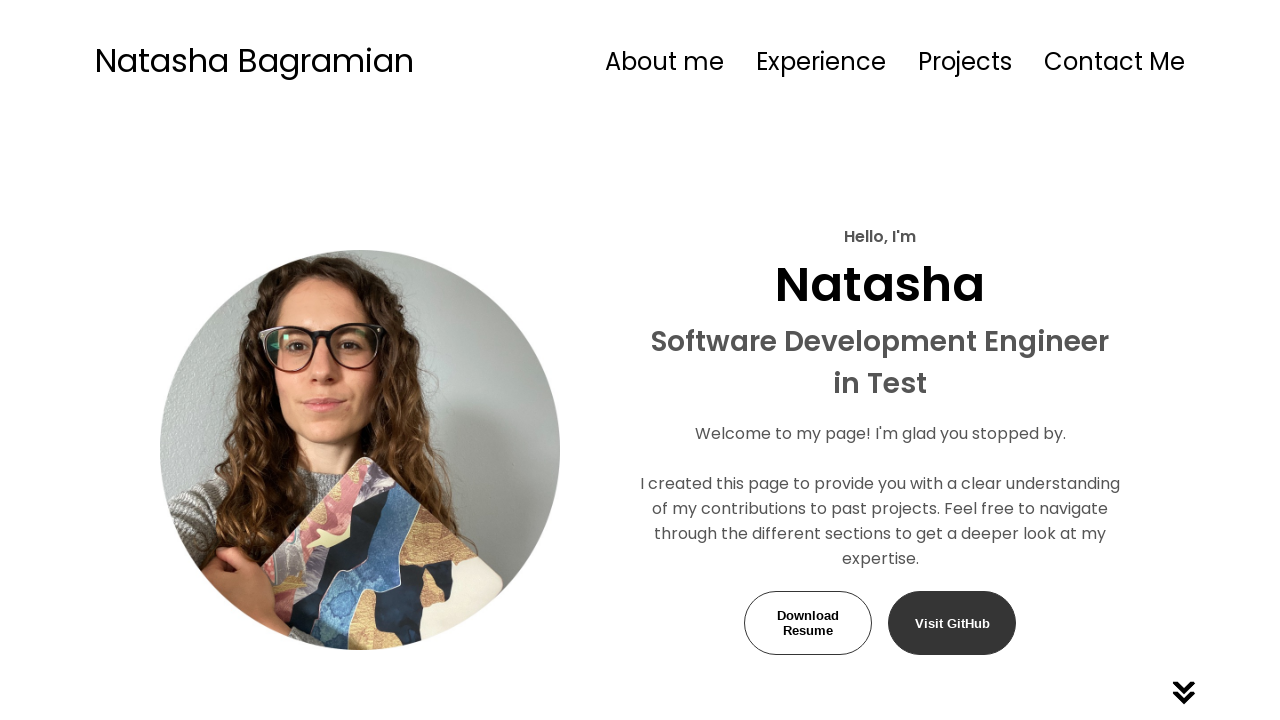

Clicked 'Experience' link in footer at (566, 594) on internal:role=link[name="Experience"i] >> nth=1
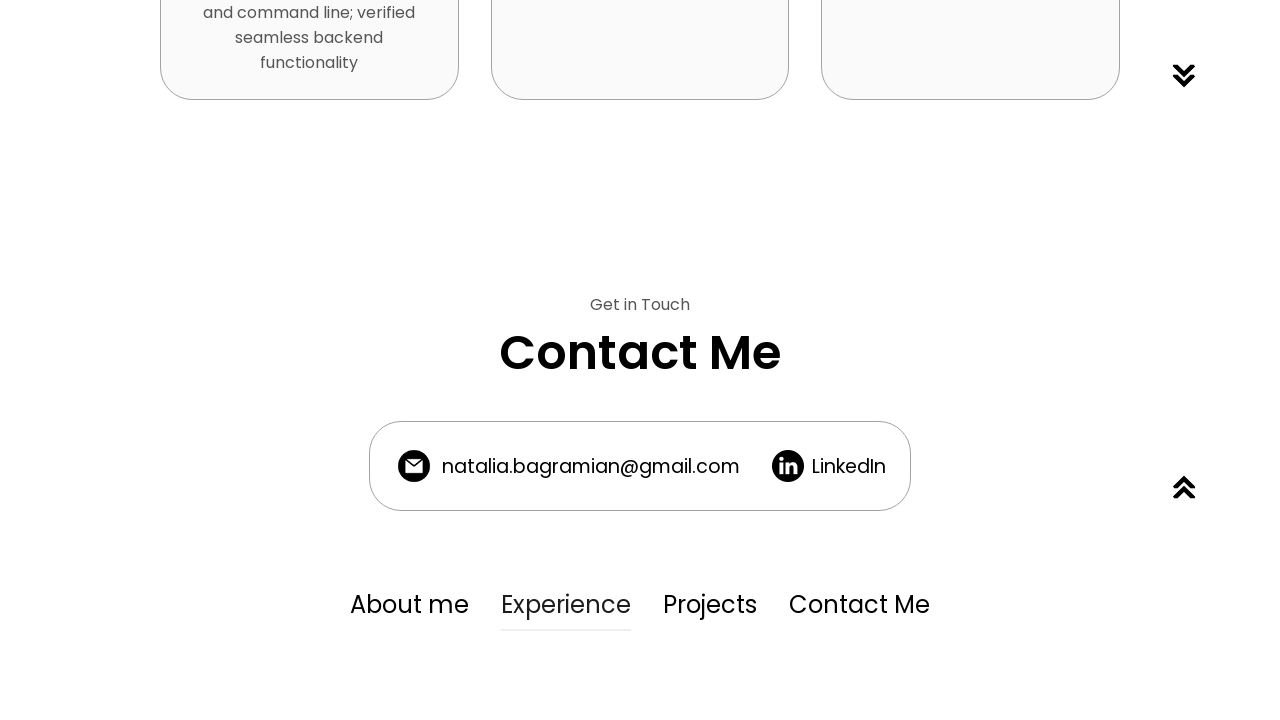

Experience section heading is visible after navigation
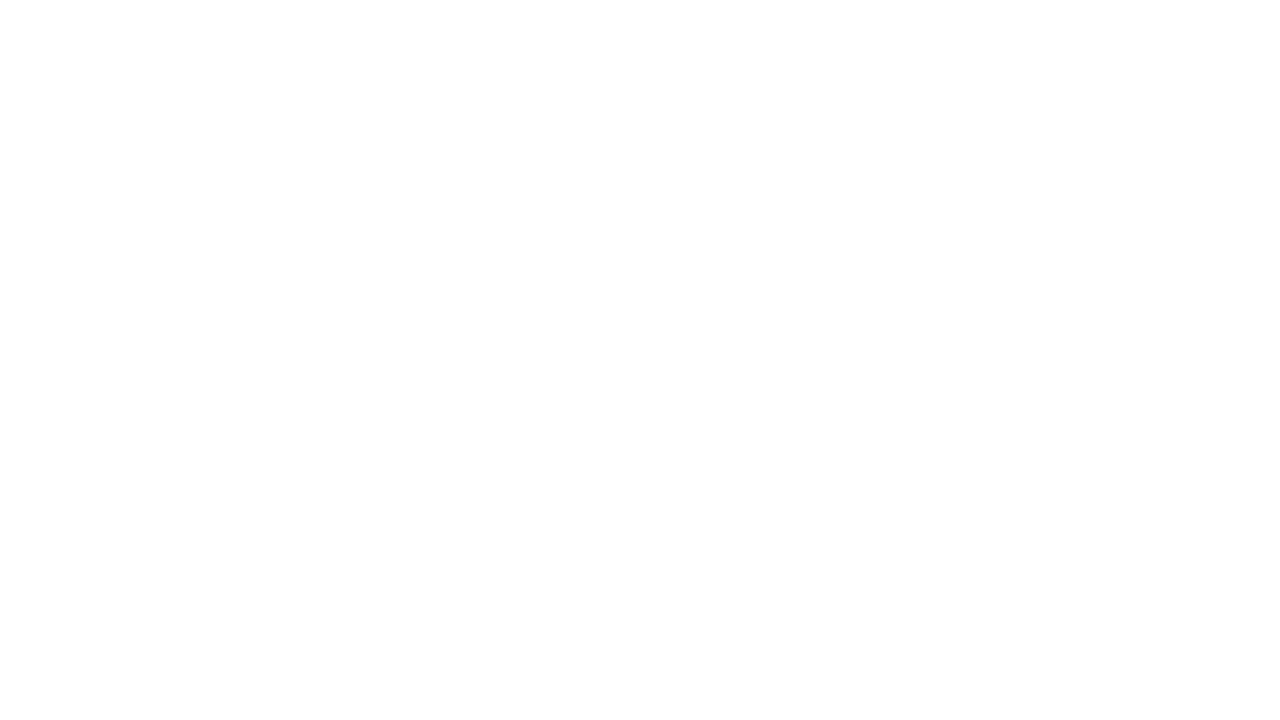

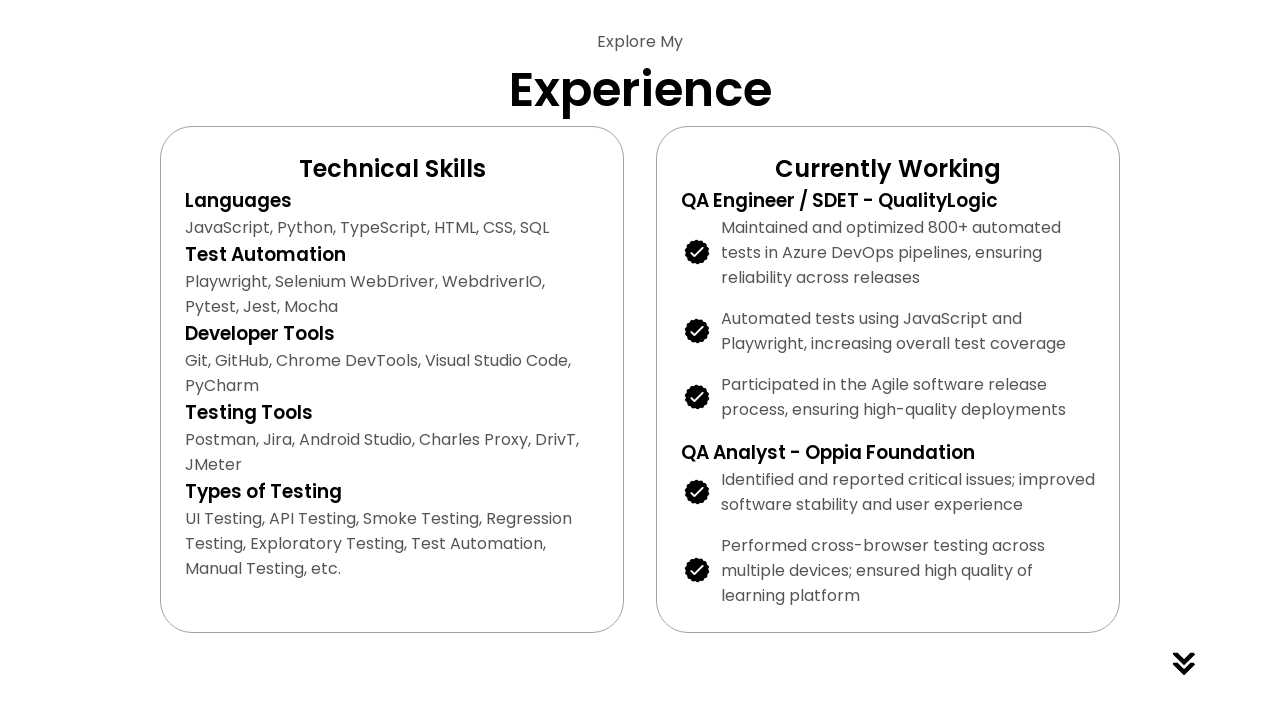